Tests the text box form on DemoQA by filling in name, email, current address, and permanent address fields, then submitting the form.

Starting URL: https://demoqa.com/text-box

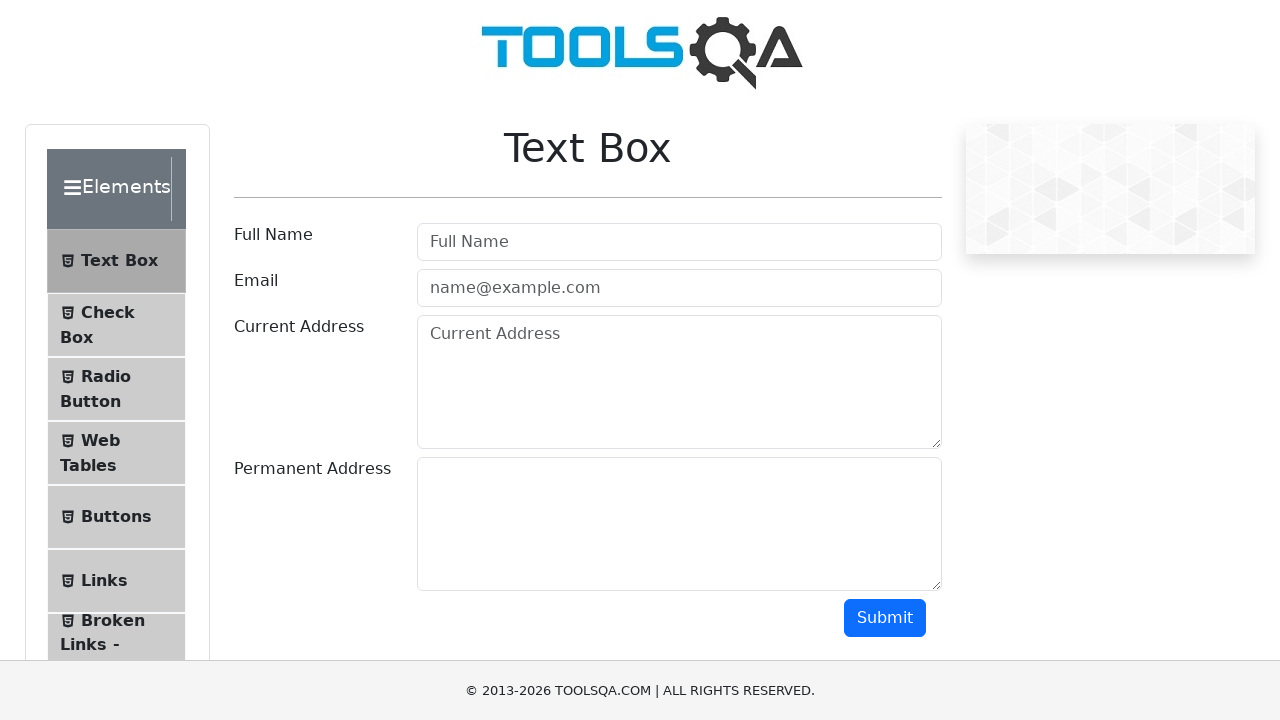

Filled Full Name field with 'Ajay Kumar' on #userName
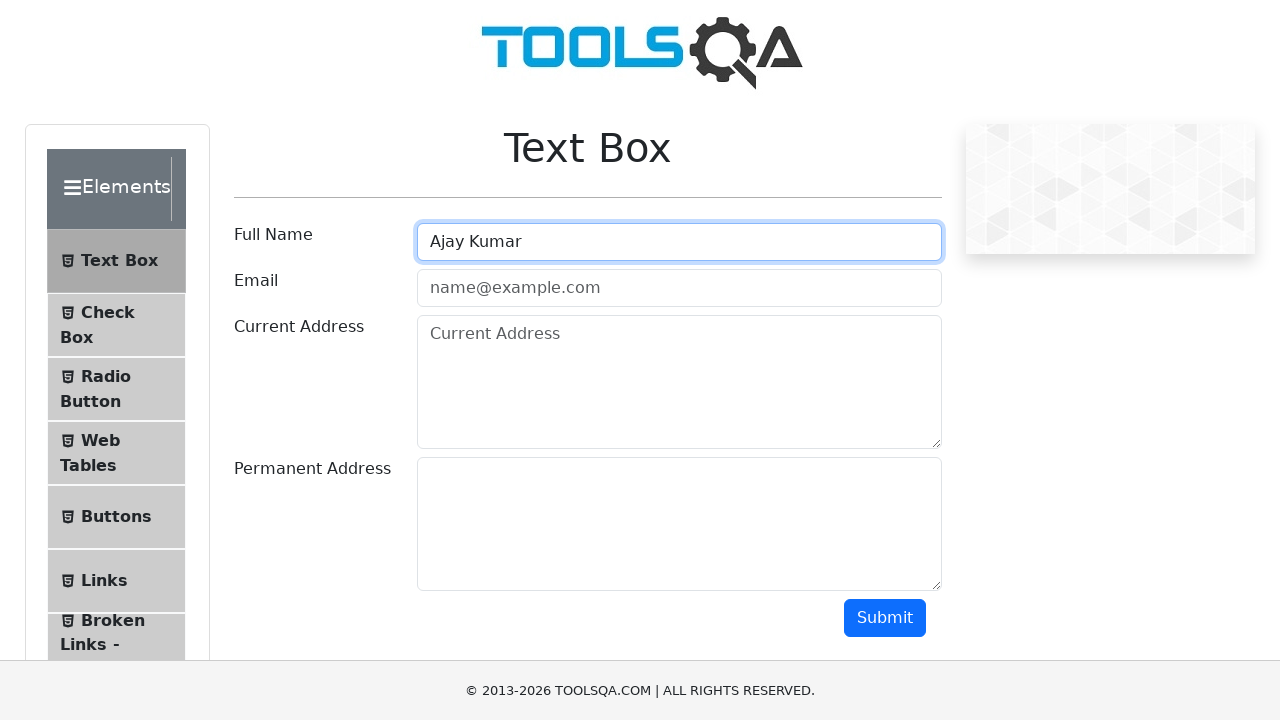

Filled Email field with 'tester123@abc.com' on #userEmail
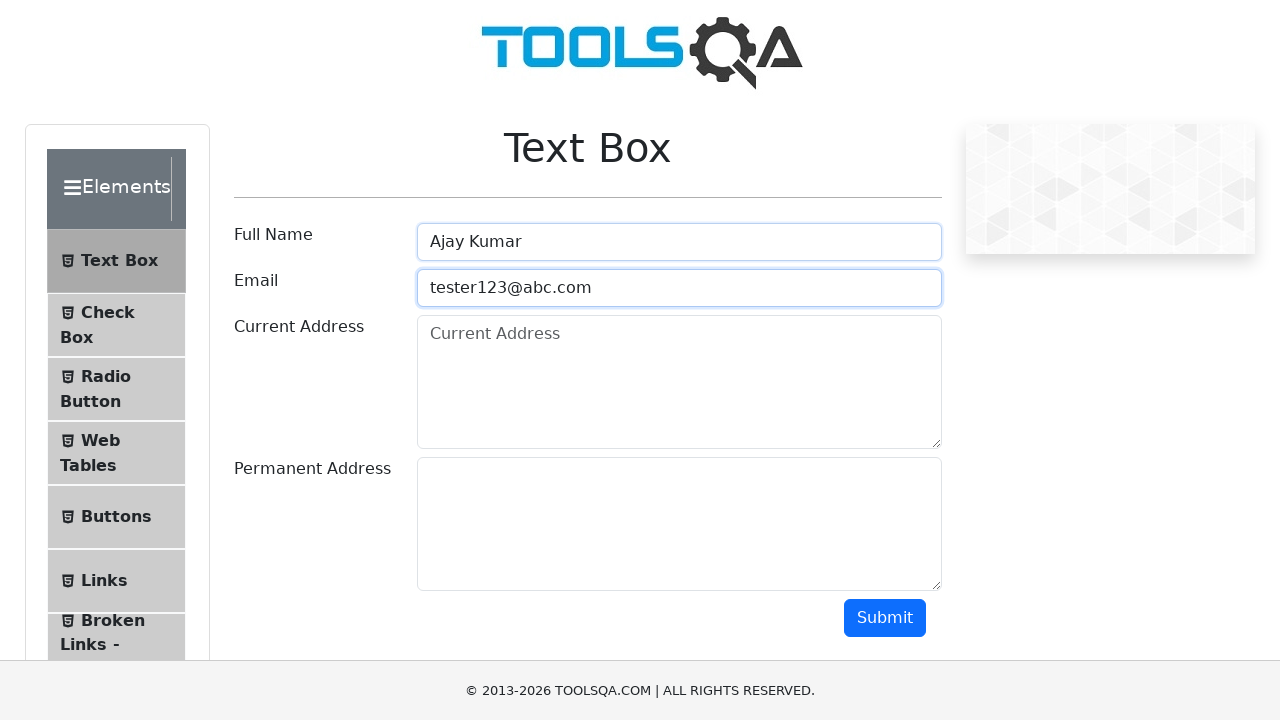

Filled Current Address field with multi-line address on #currentAddress
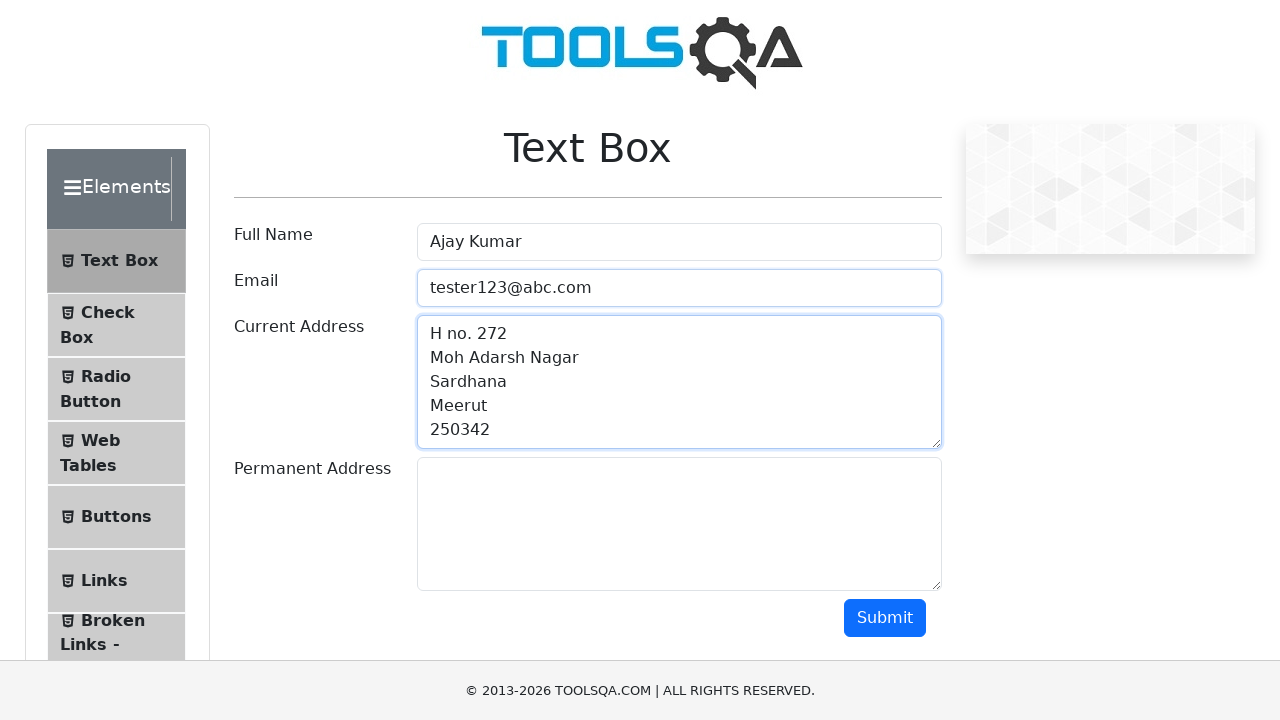

Filled Permanent Address field with multi-line address on #permanentAddress
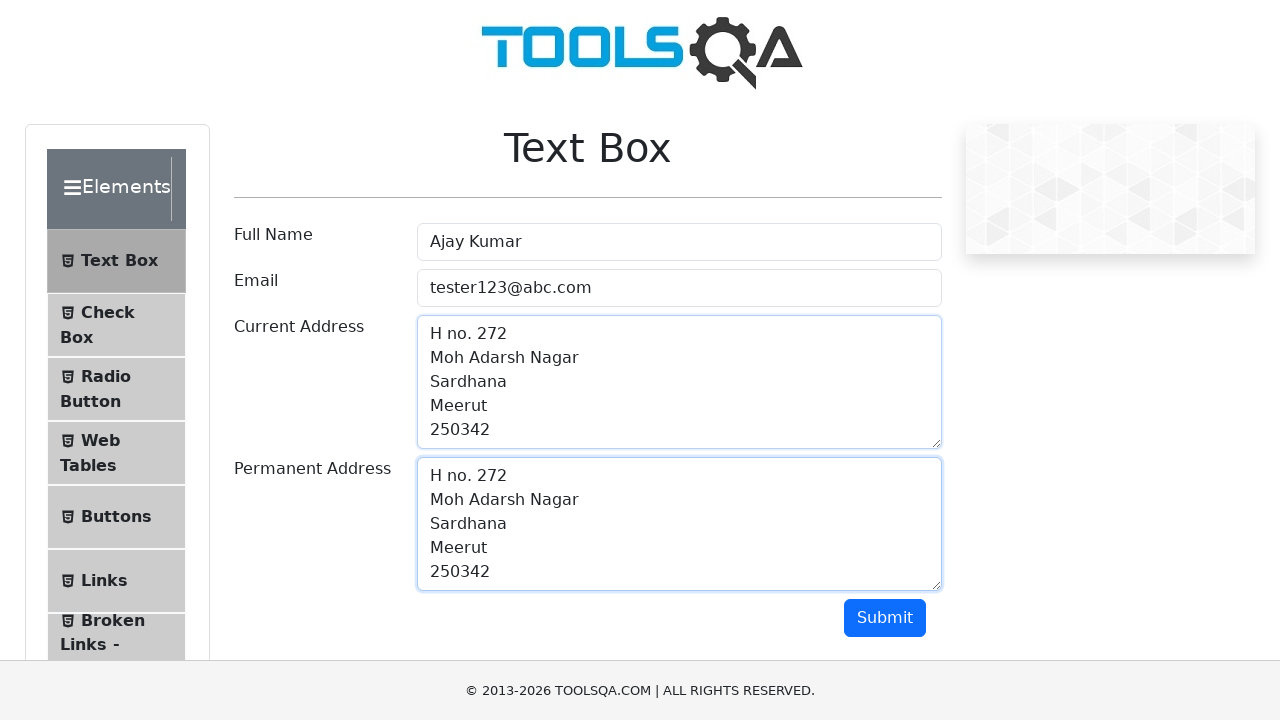

Clicked Submit button to submit the form at (885, 618) on #submit
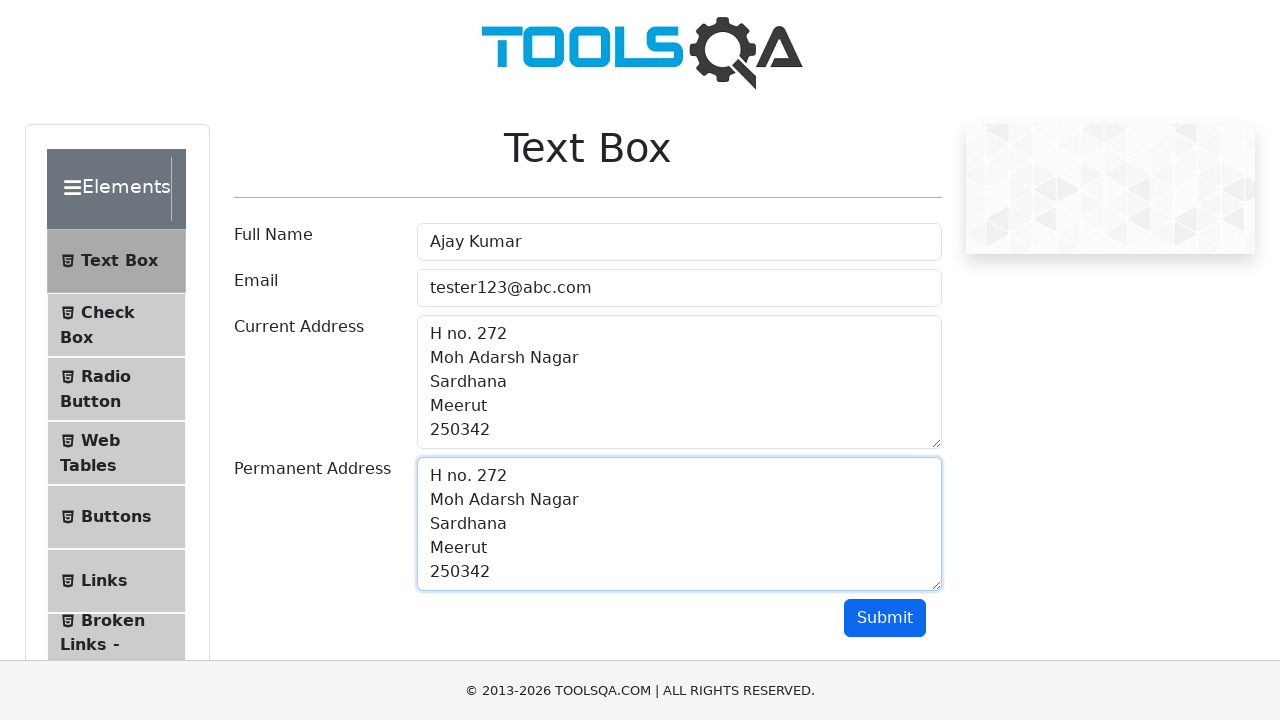

Form submission output appeared on page
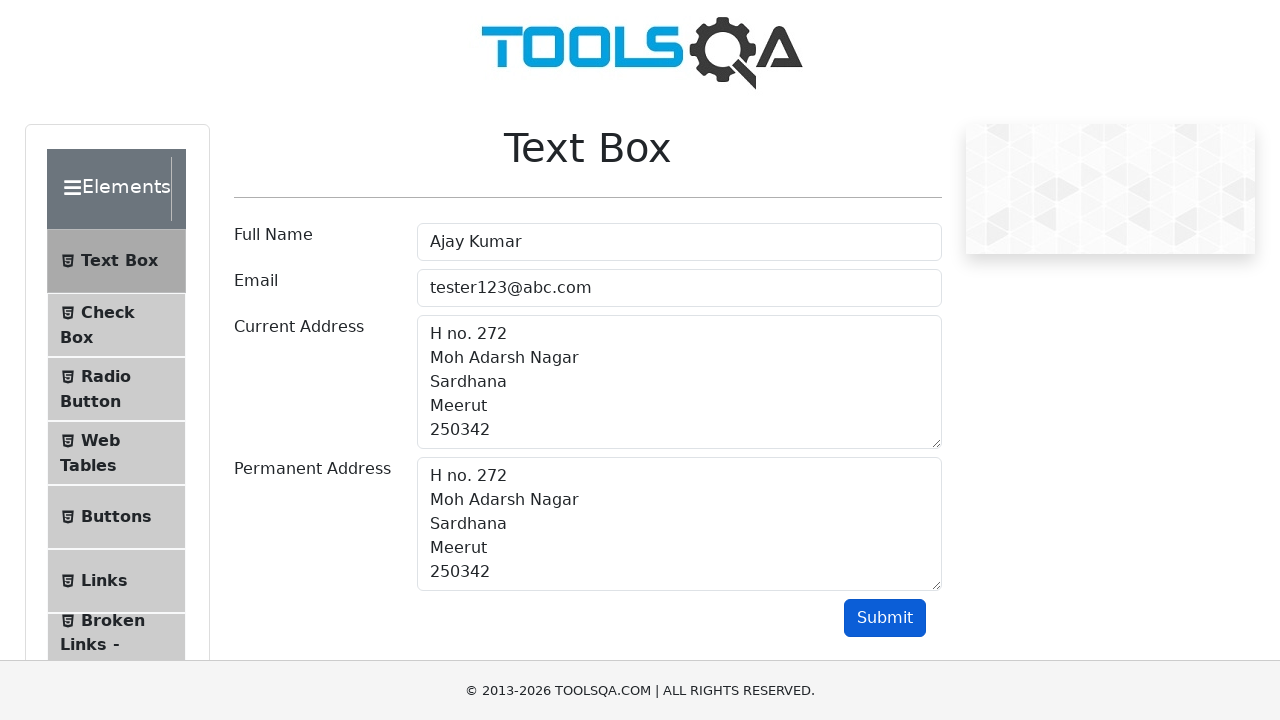

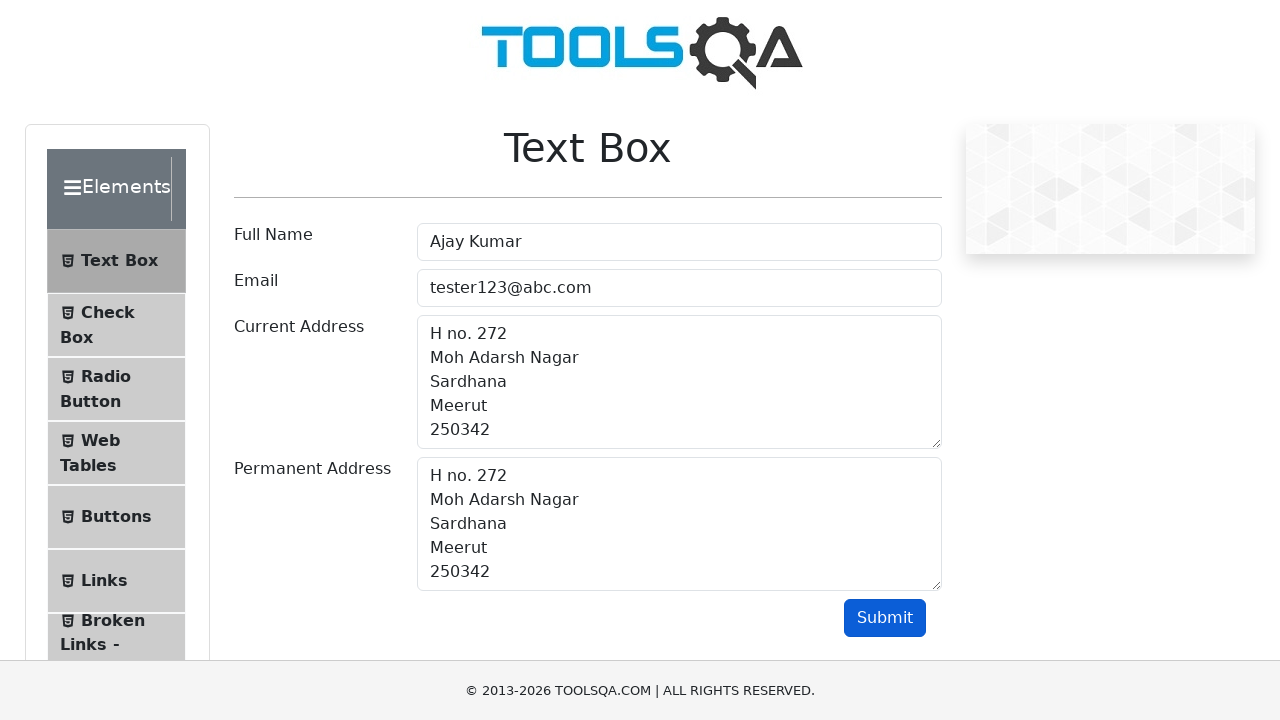